Tests the search/filter functionality on a web table by entering "Rice" in the search field and verifying that all displayed results contain "Rice" in their names.

Starting URL: https://rahulshettyacademy.com/seleniumPractise/#/offers

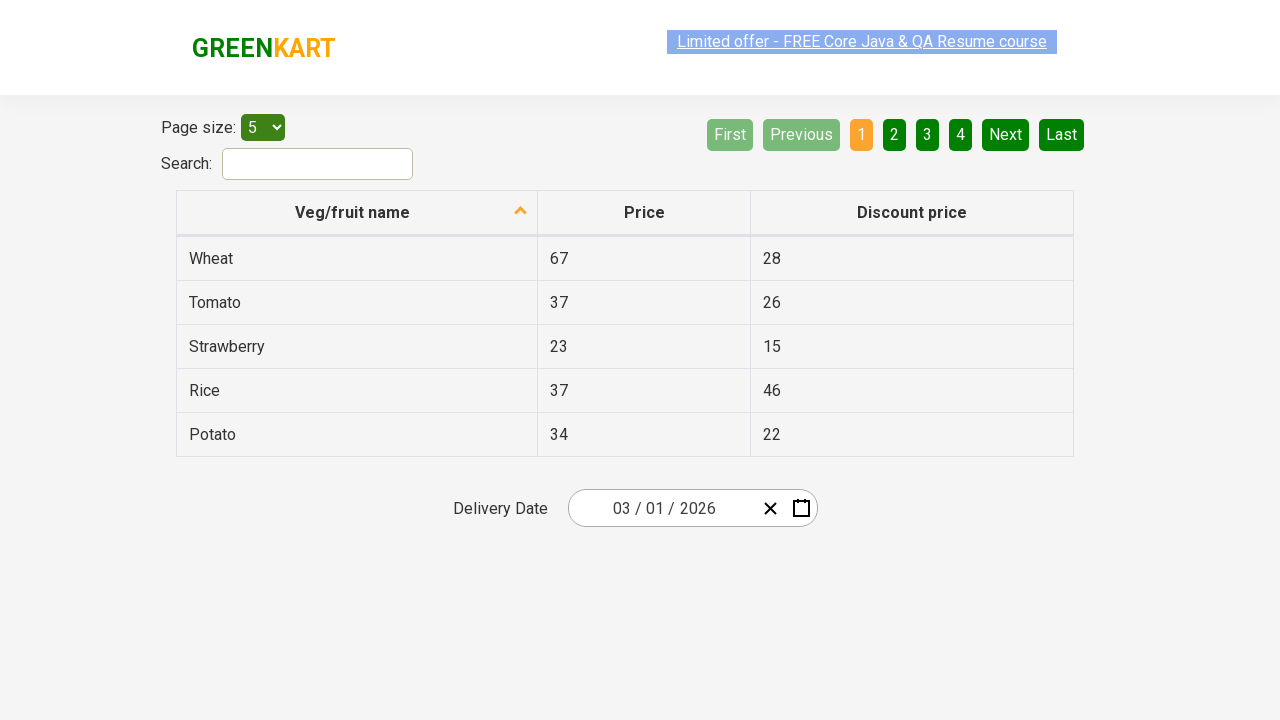

Entered 'Rice' in the search field to filter the web table on #search-field
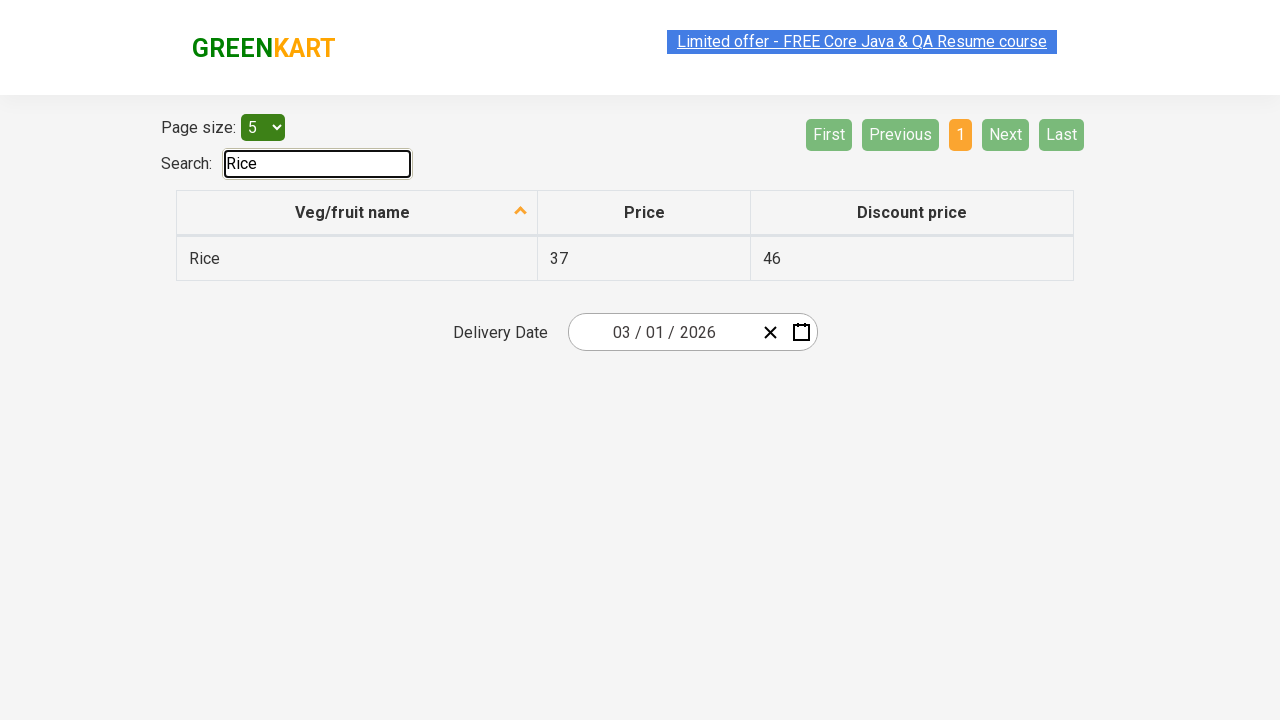

Waited 2 seconds for the table to update with filtered results
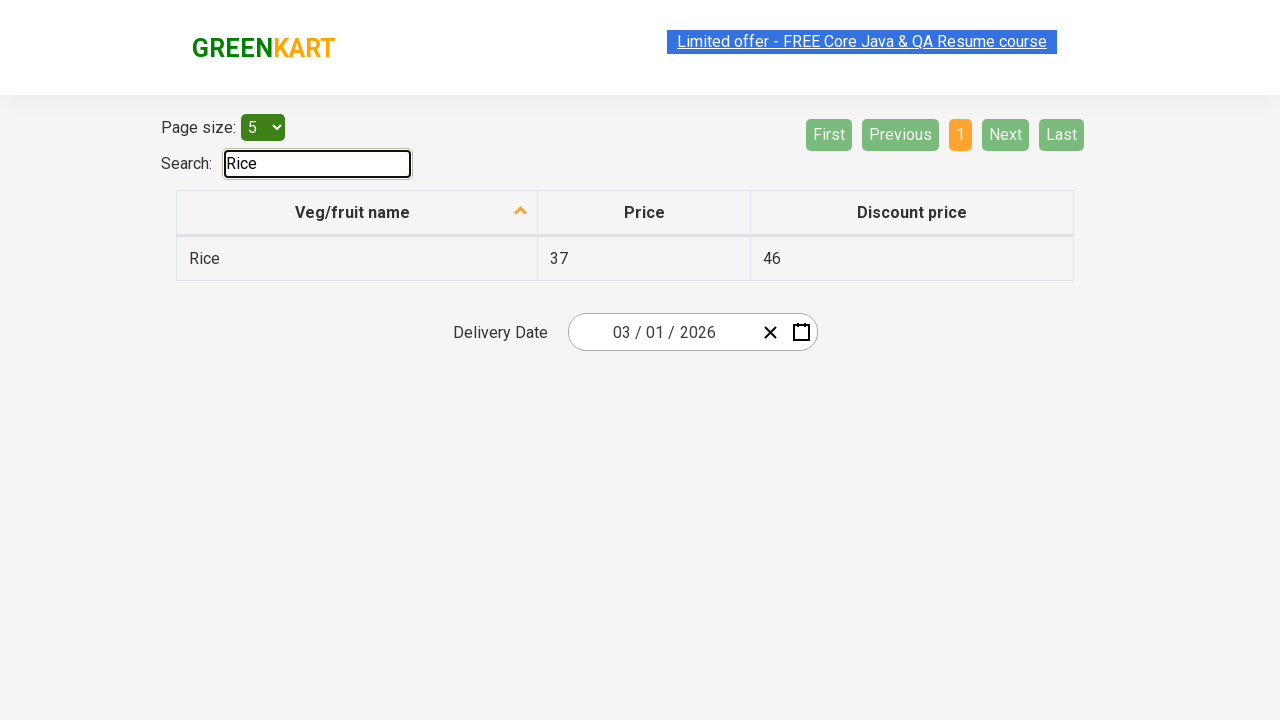

Verified that table rows are visible after filtering
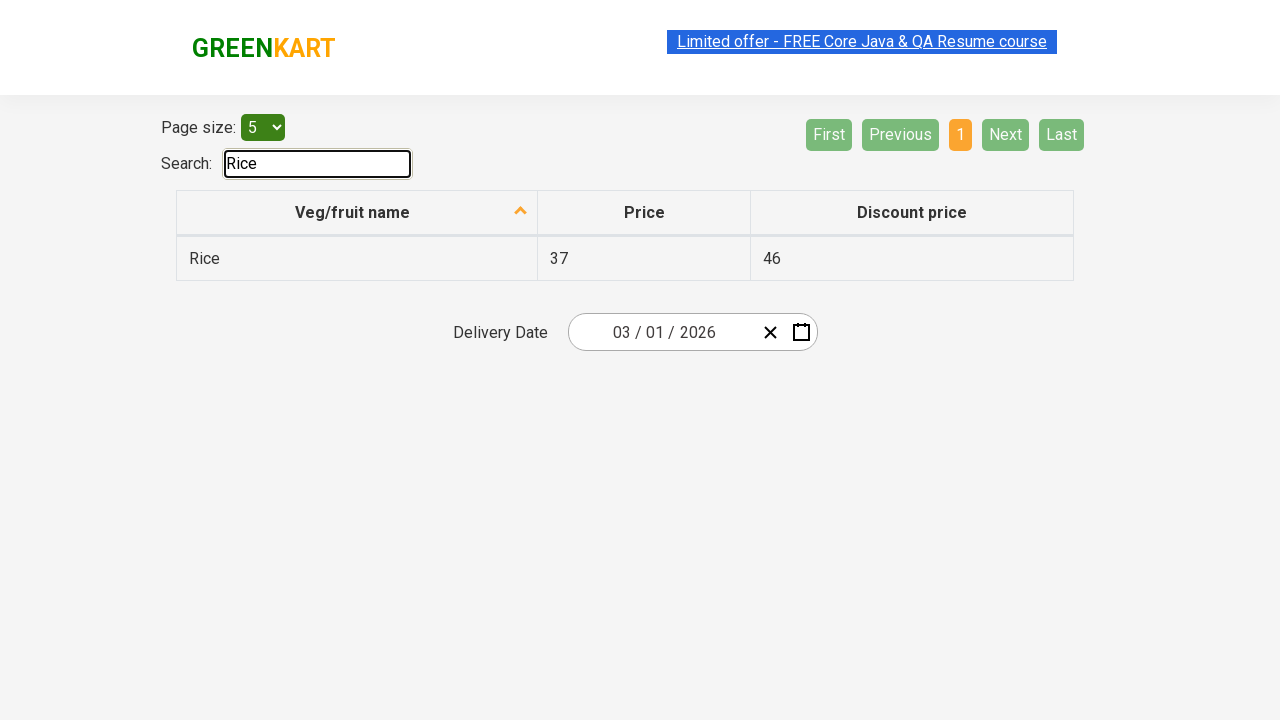

Retrieved all vegetable names from the first column of the filtered table
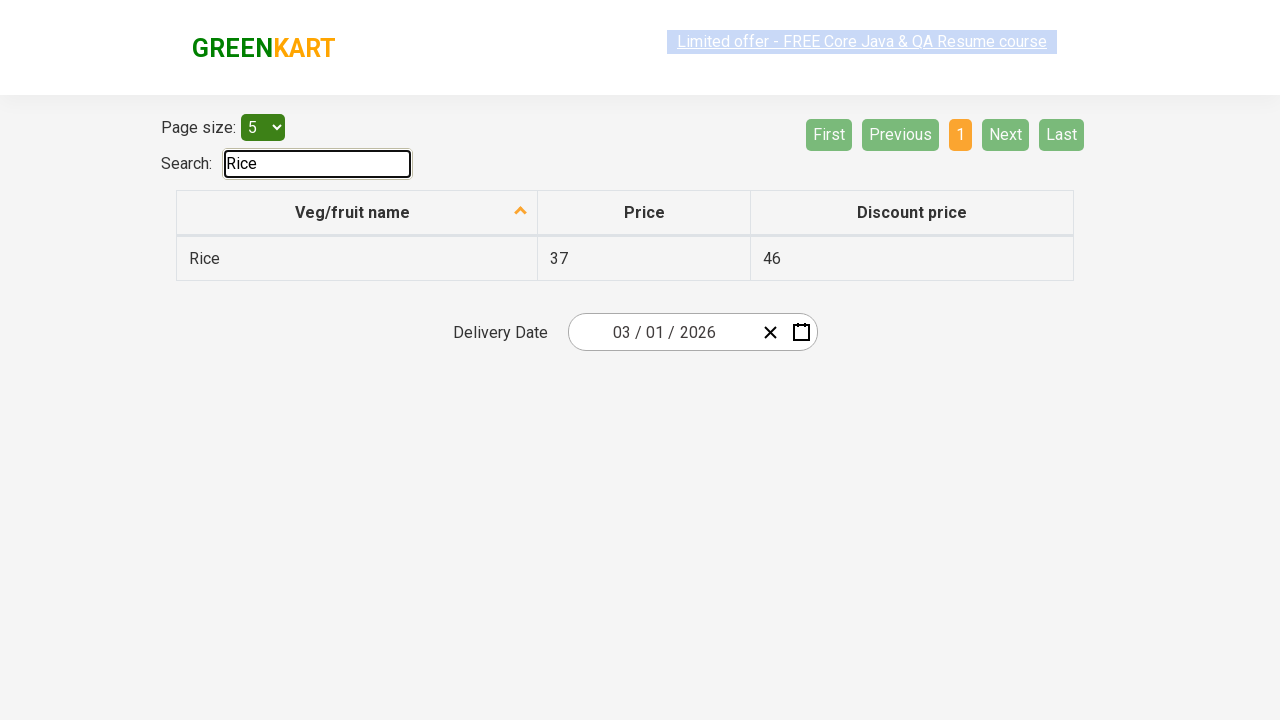

Verified that 'Rice' contains 'Rice'
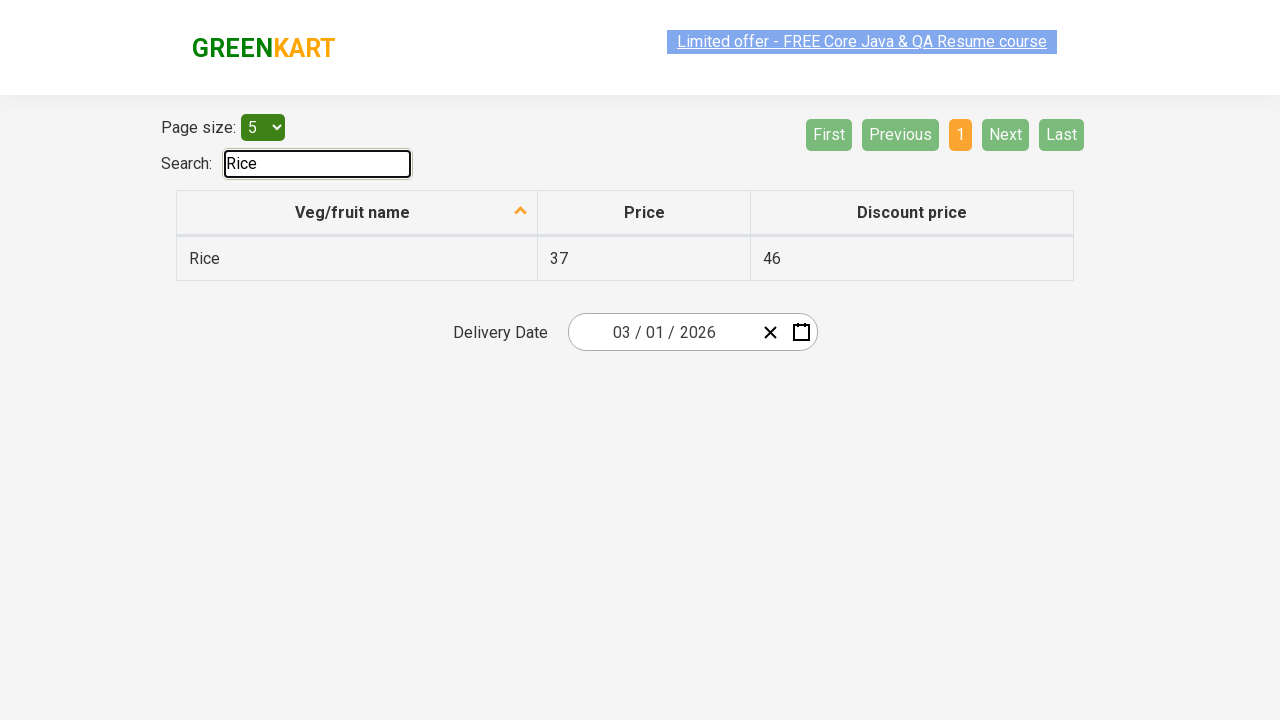

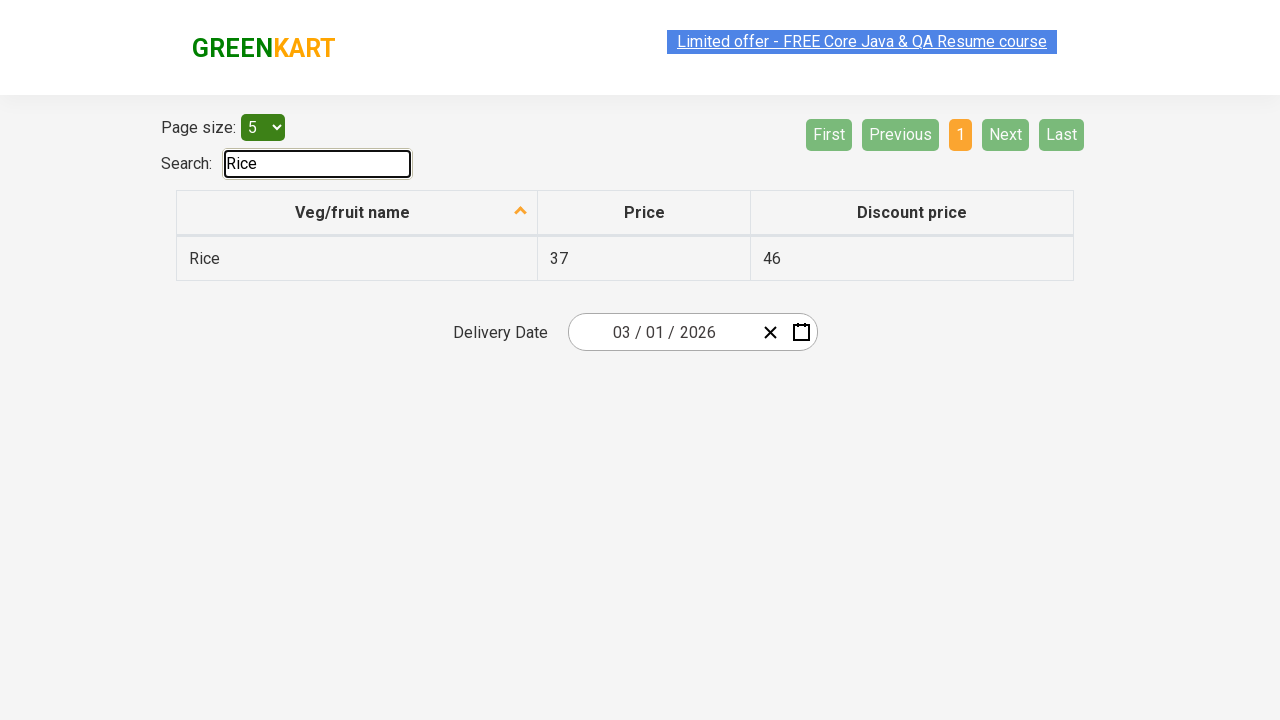